Tests JavaScript alert handling by clicking a button that triggers an alert and then dismissing it

Starting URL: https://echoecho.com/javascript4.htm

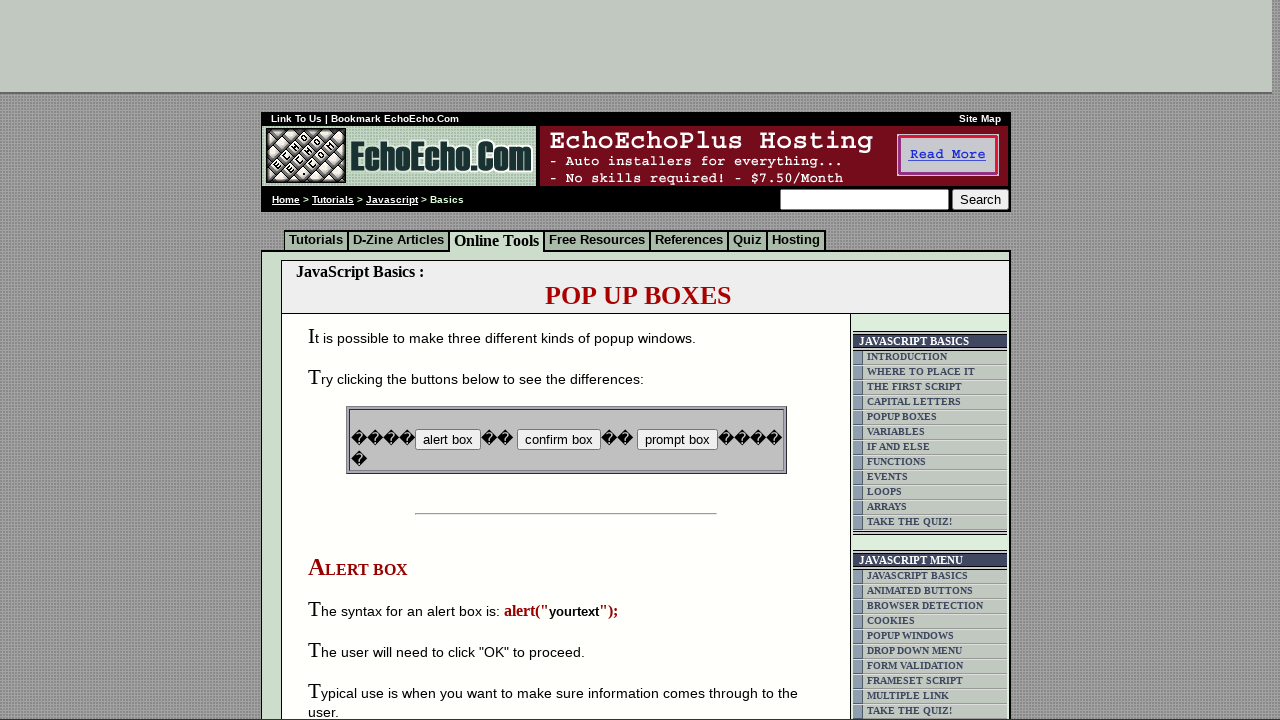

Clicked button to trigger JavaScript alert at (558, 440) on input[name='B2']
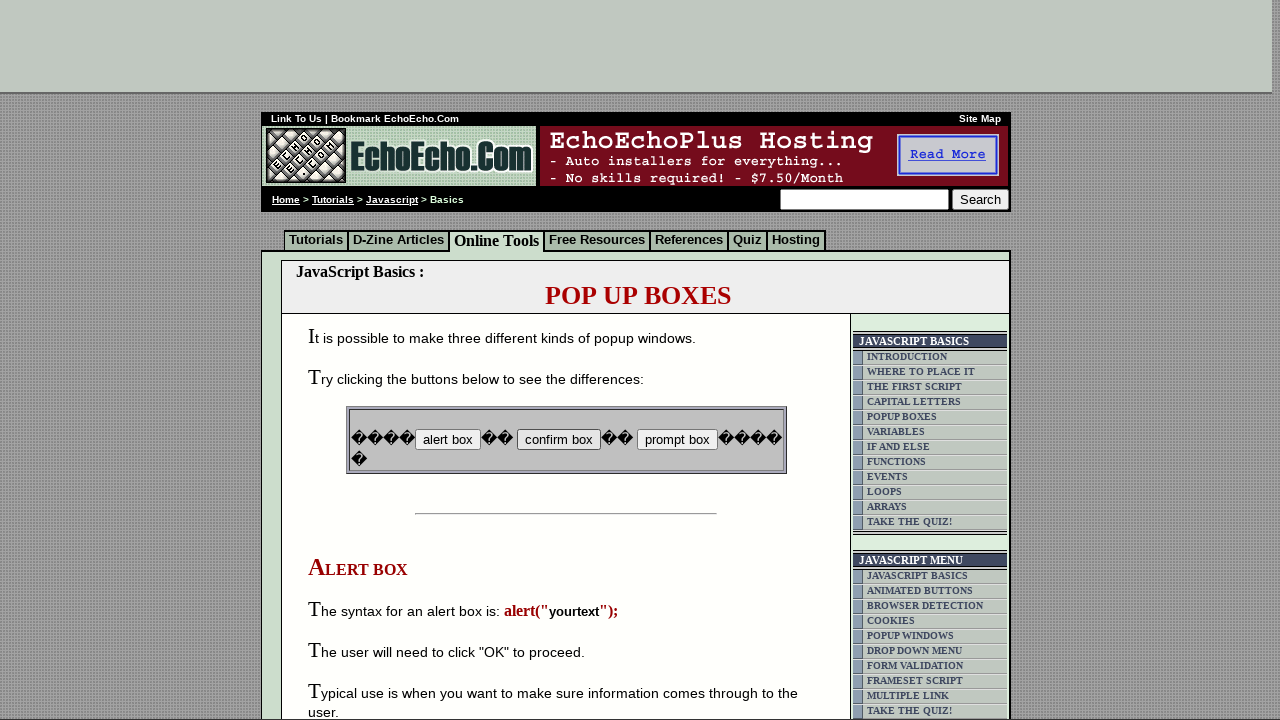

Registered dialog handler to dismiss alert
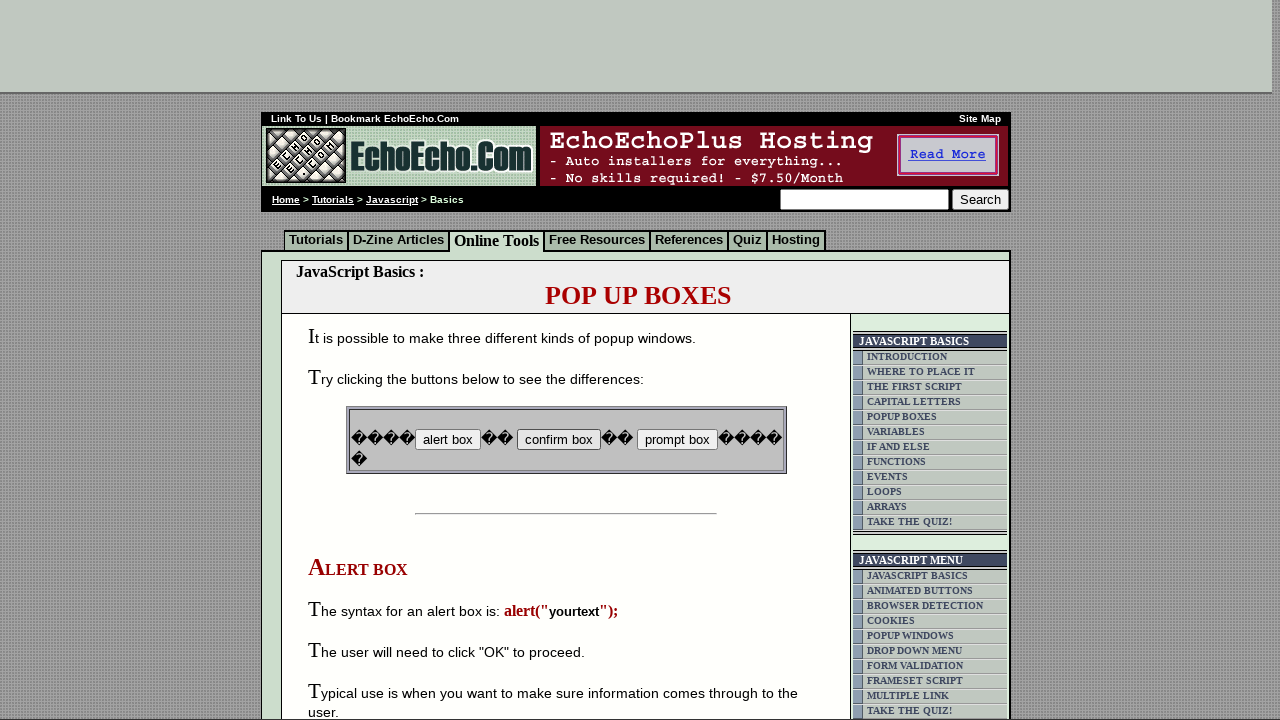

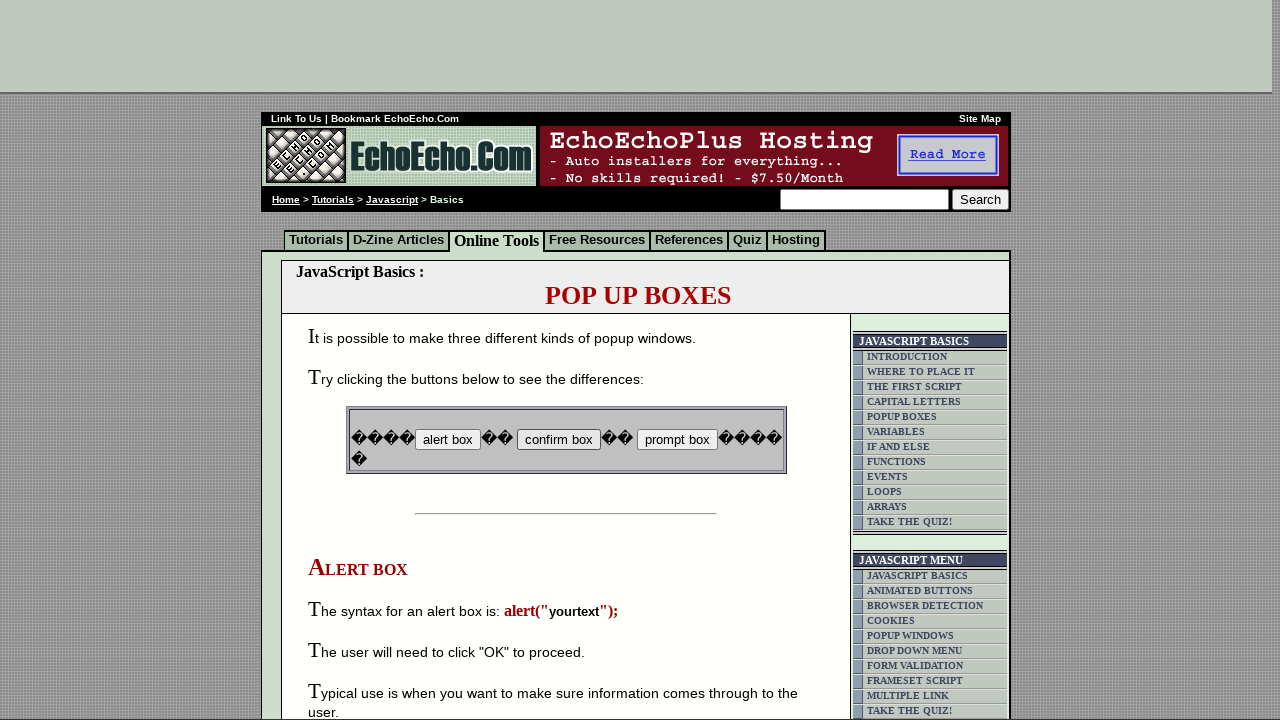